Tests page scrolling functionality by scrolling to bottom and top of the page

Starting URL: https://rahulshettyacademy.com/AutomationPractice/

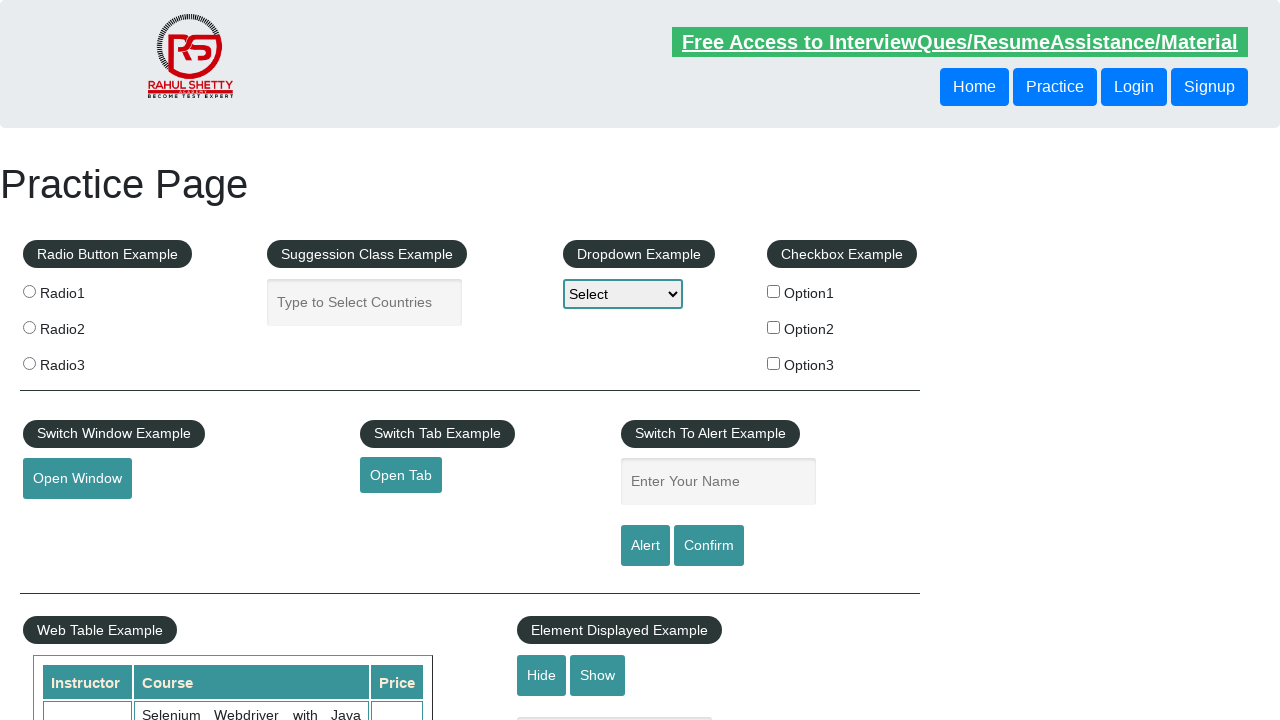

Navigated to automation practice page
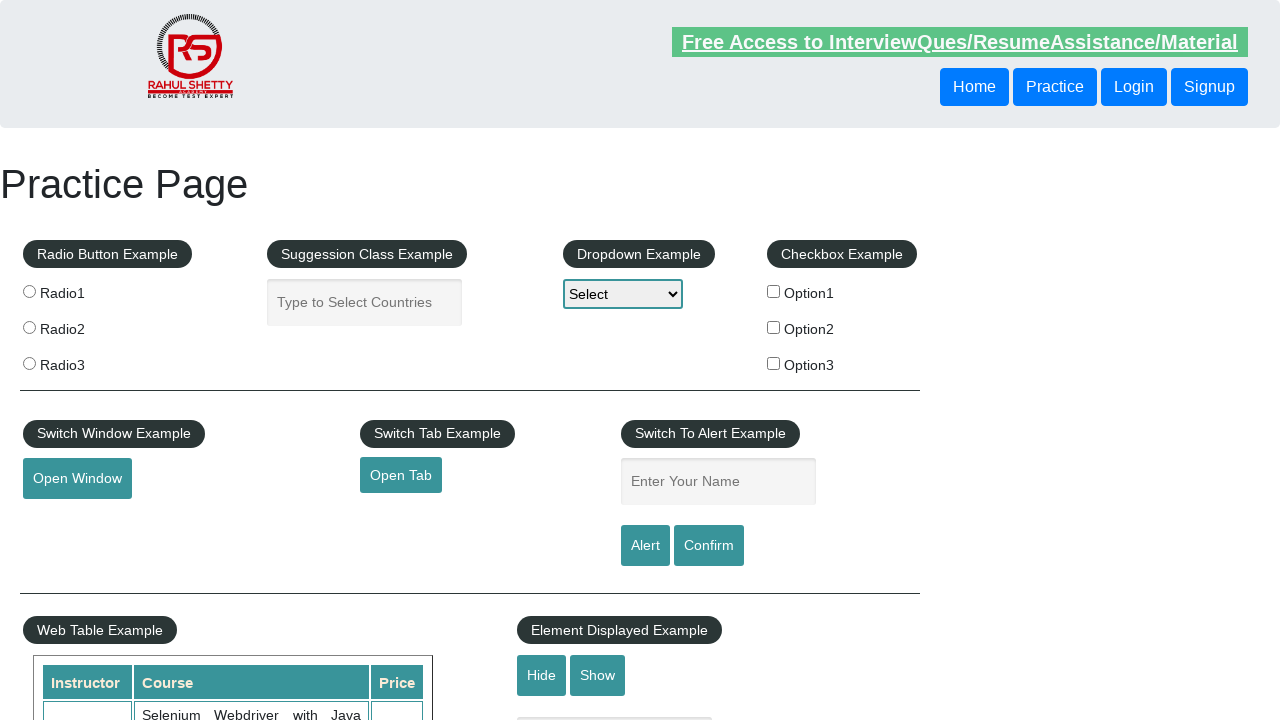

Scrolled to bottom of page
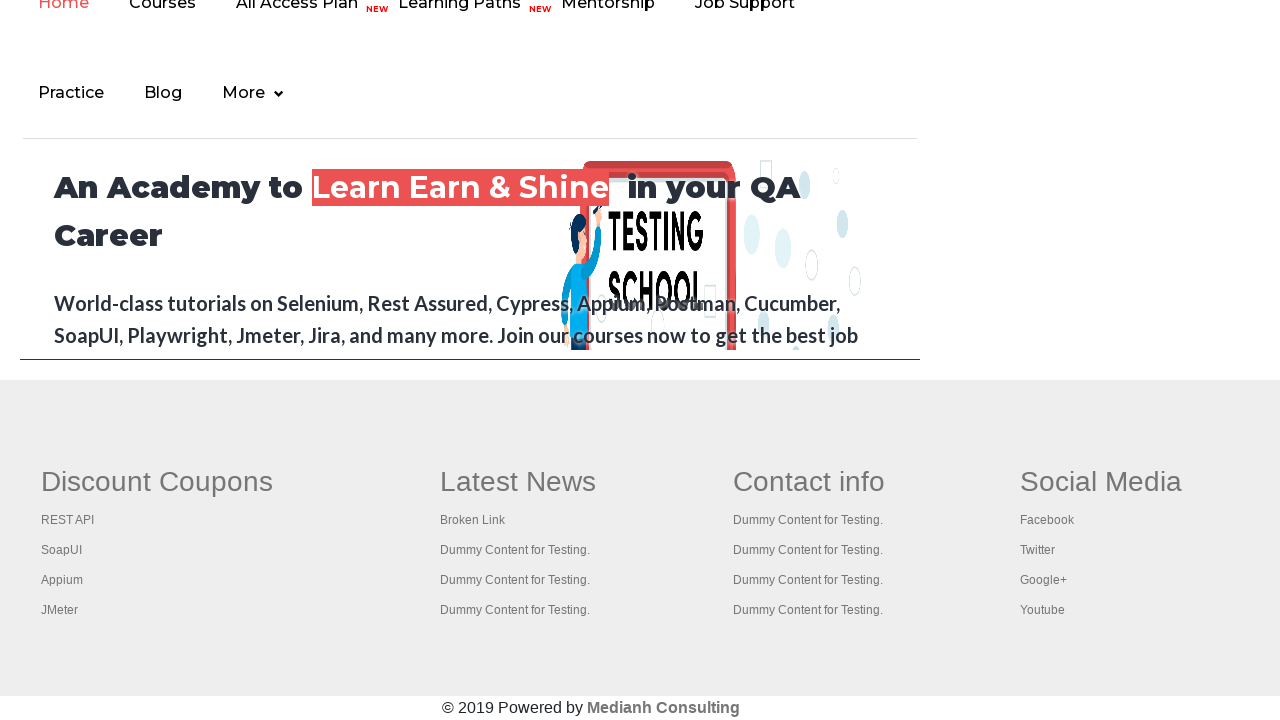

Scrolled to top of page
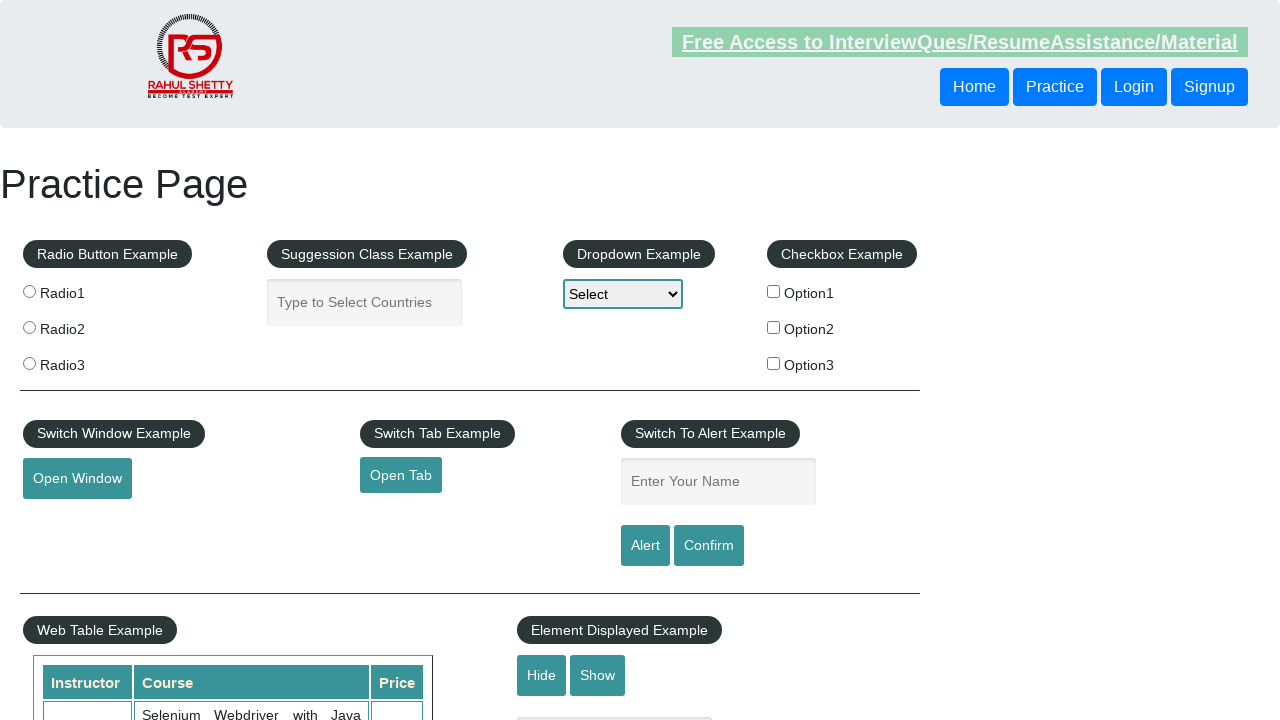

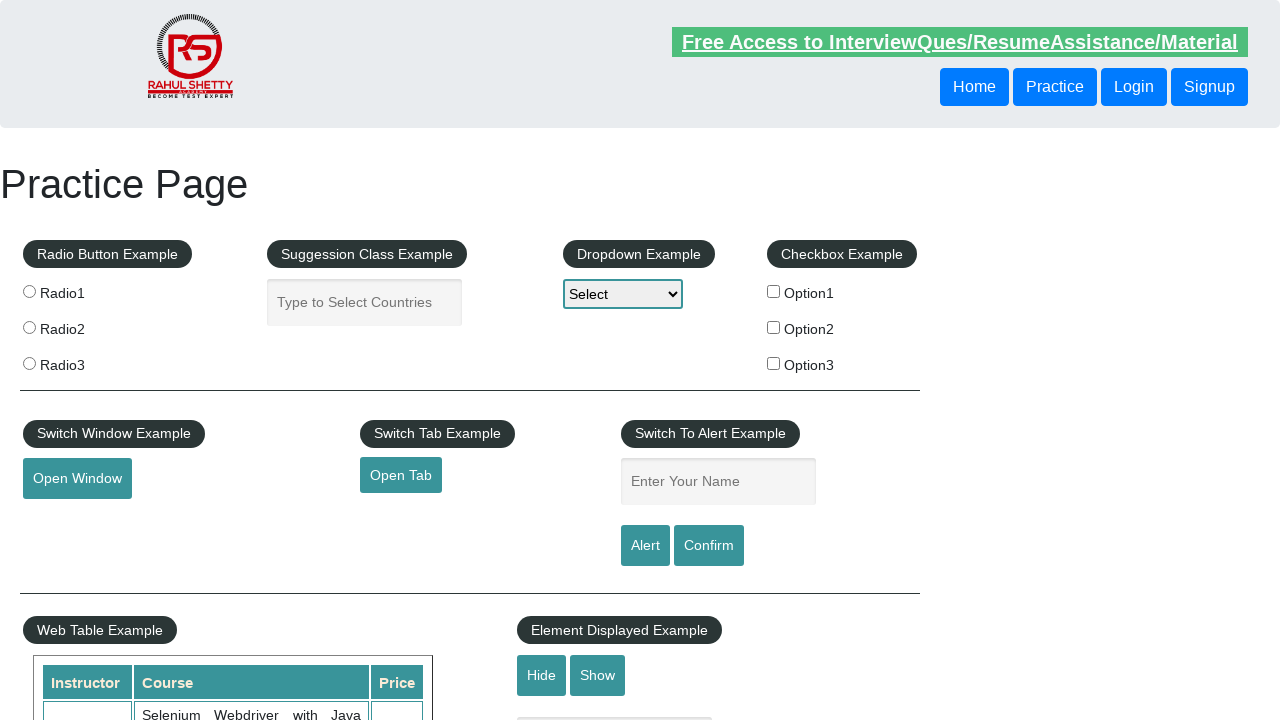